Tests that the todo counter displays the correct number of items as todos are added

Starting URL: https://demo.playwright.dev/todomvc

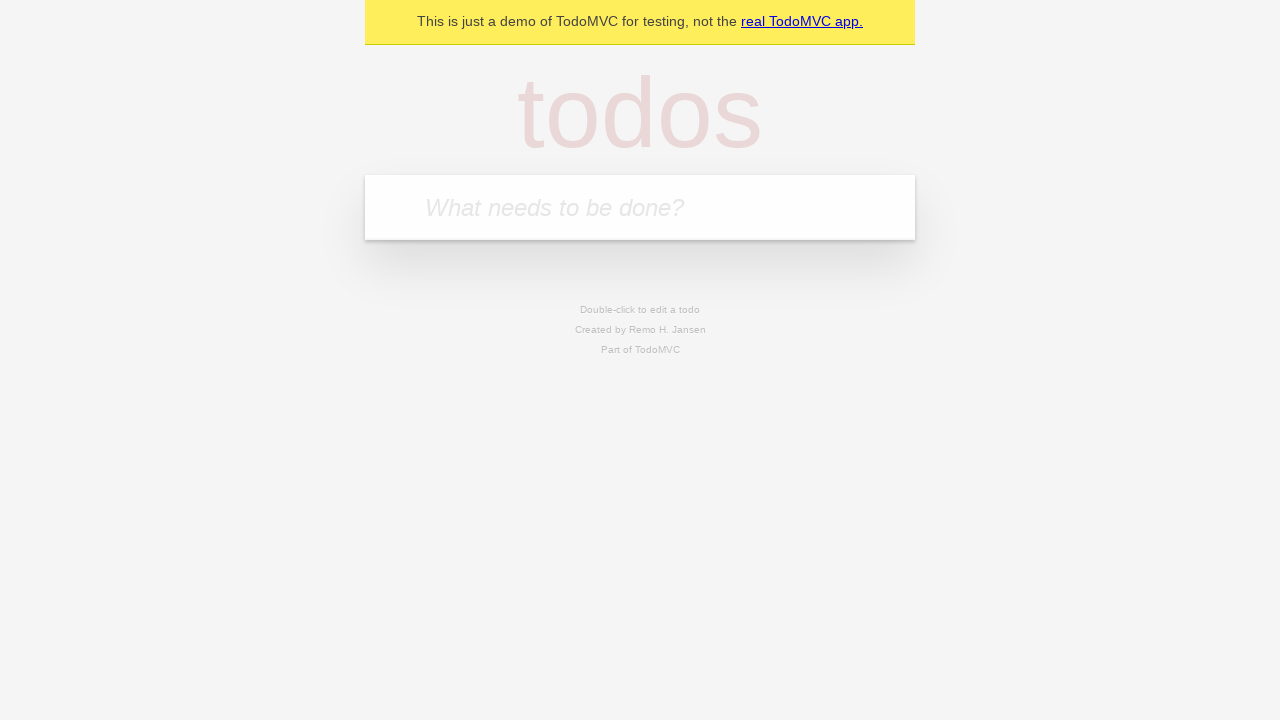

Located the todo input field
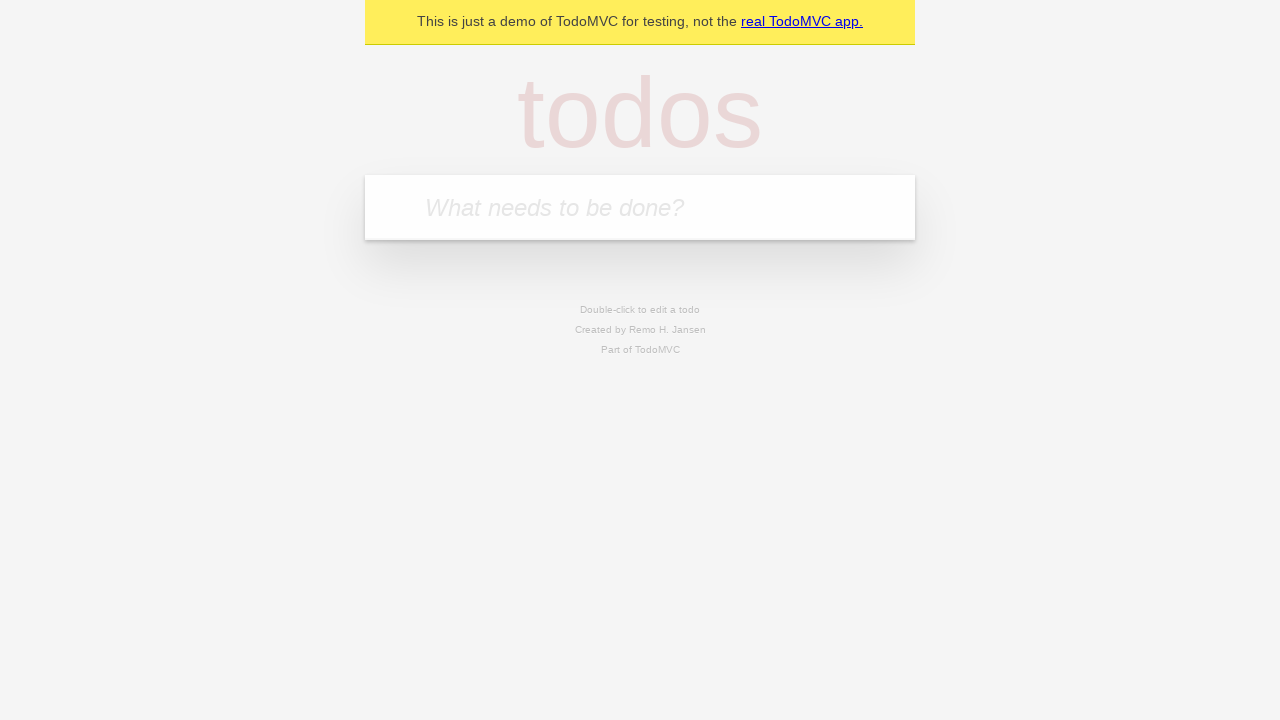

Filled todo input with 'buy some cheese' on internal:attr=[placeholder="What needs to be done?"i]
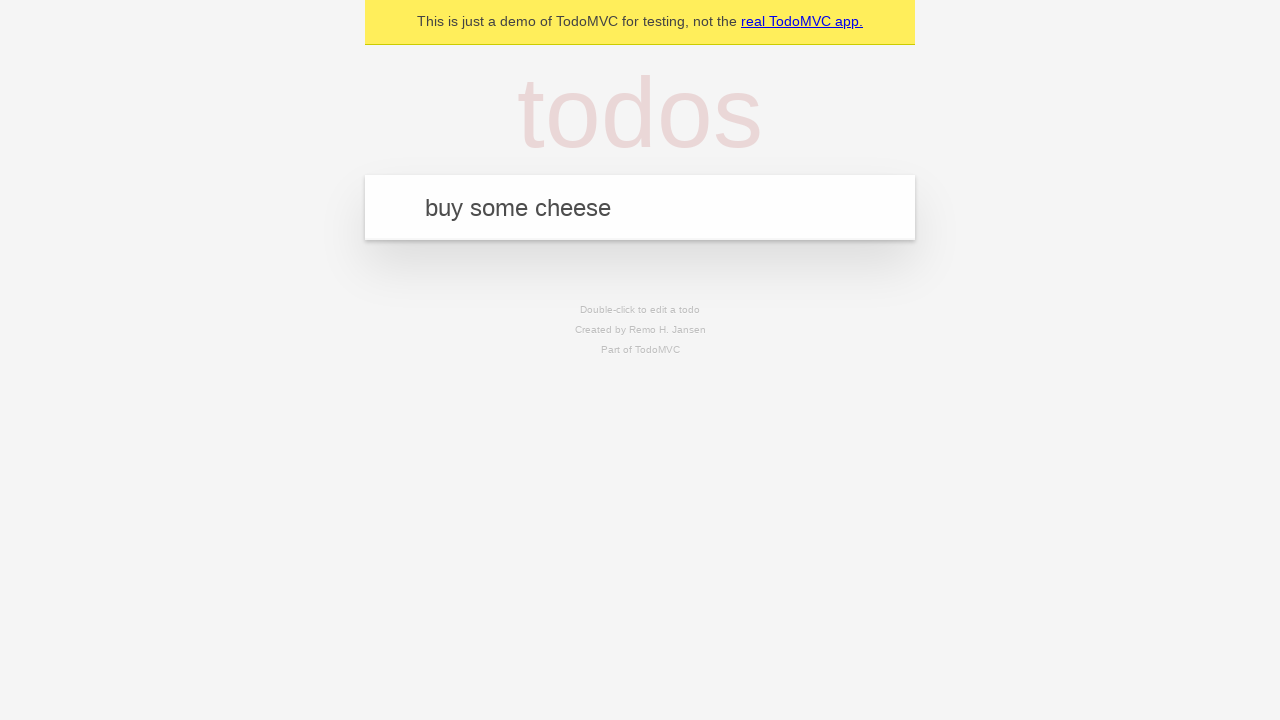

Pressed Enter to create first todo item on internal:attr=[placeholder="What needs to be done?"i]
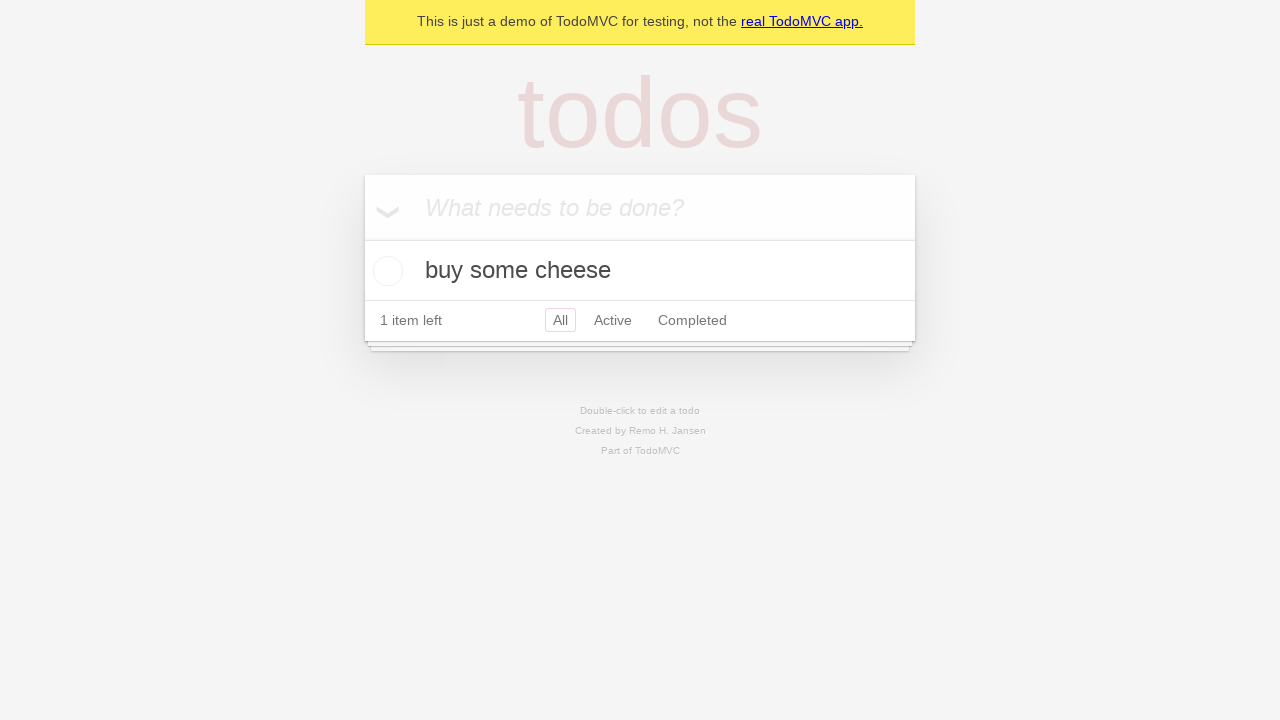

Todo counter appeared, showing 1 item
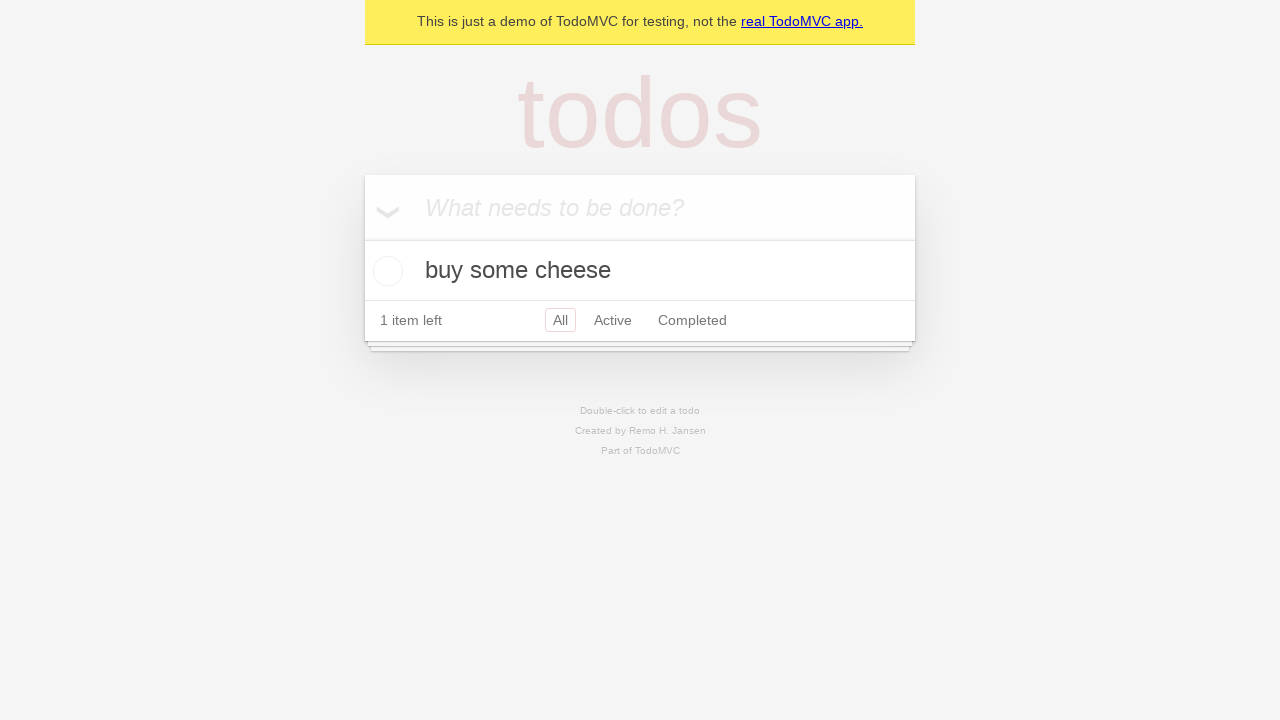

Filled todo input with 'feed the cat' on internal:attr=[placeholder="What needs to be done?"i]
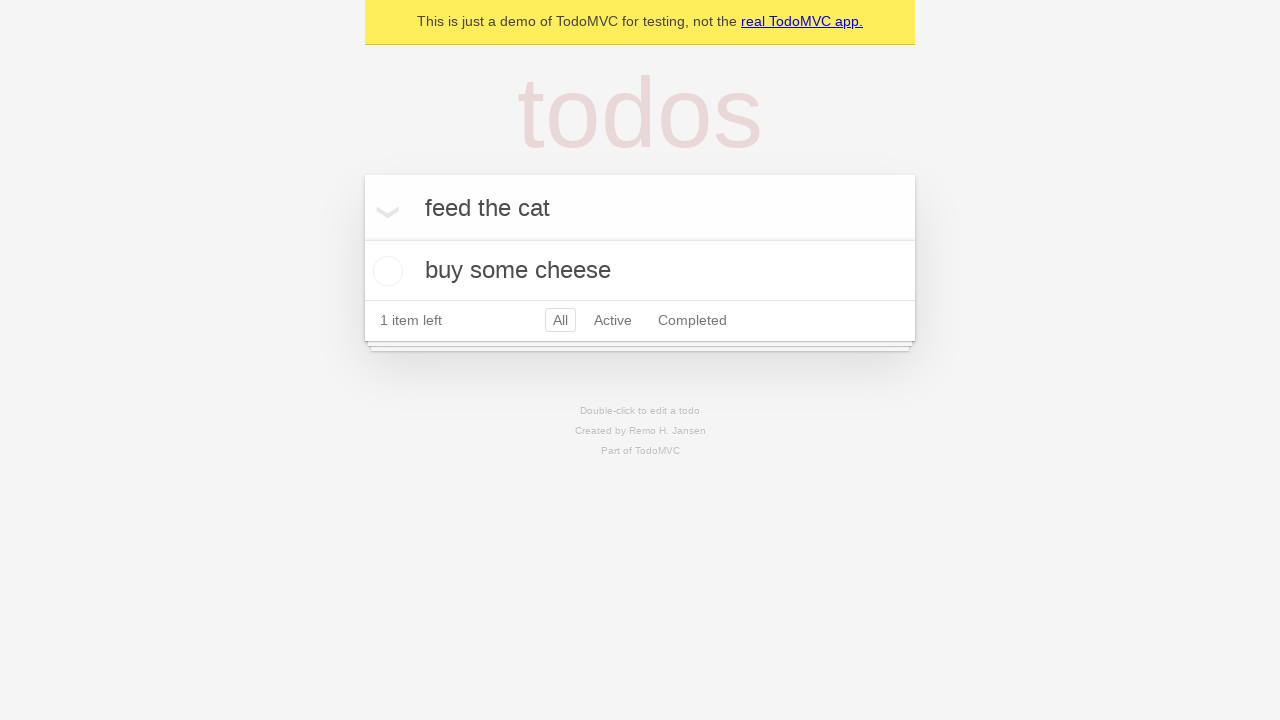

Pressed Enter to create second todo item on internal:attr=[placeholder="What needs to be done?"i]
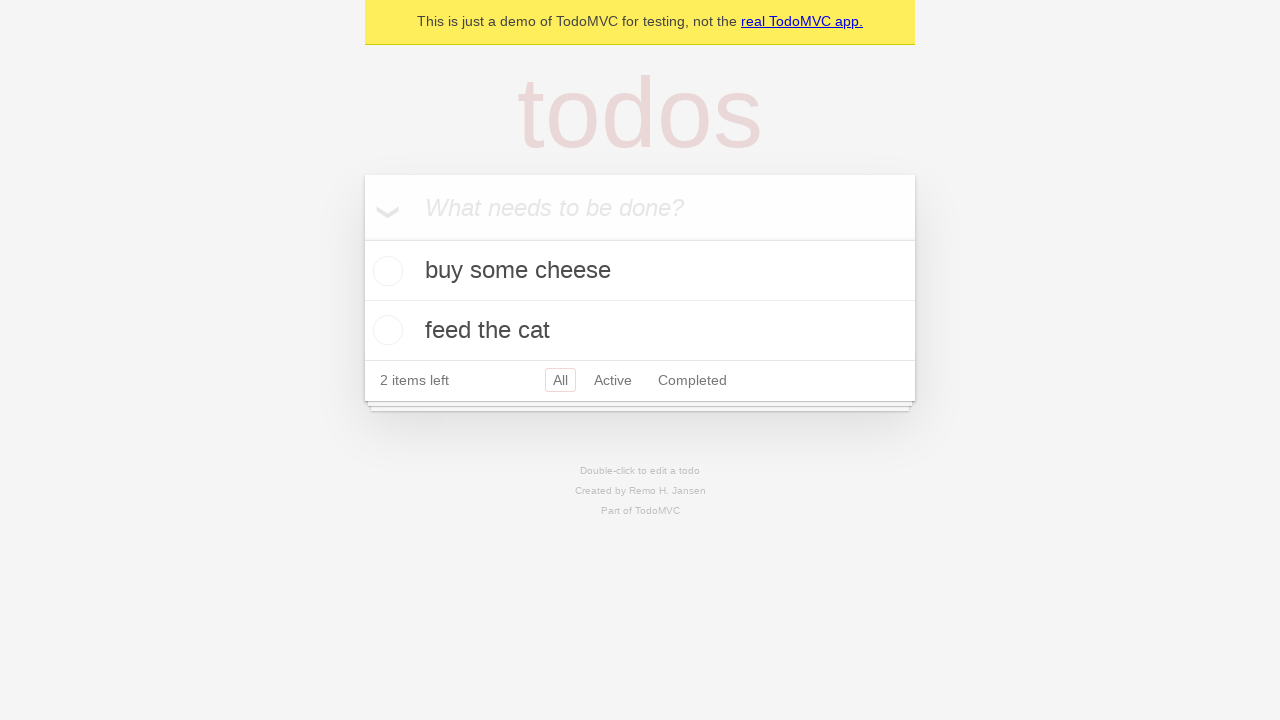

Second todo item appeared, counter should now show 2 items
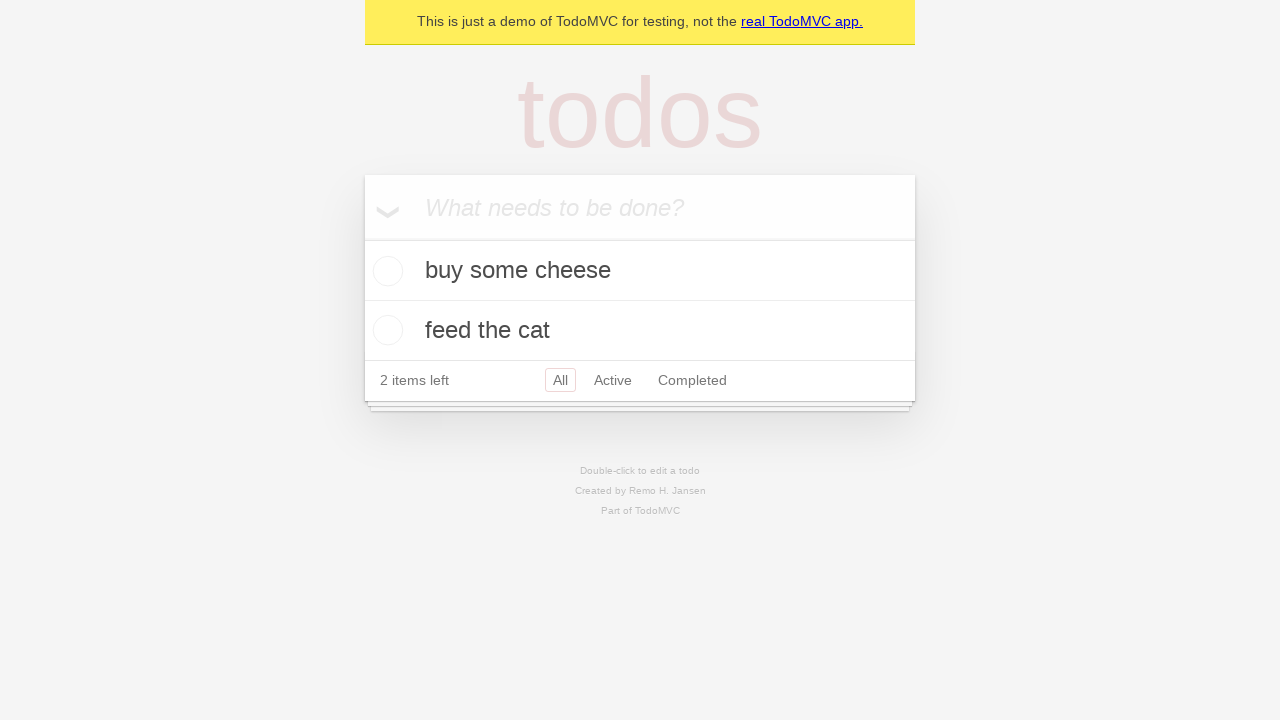

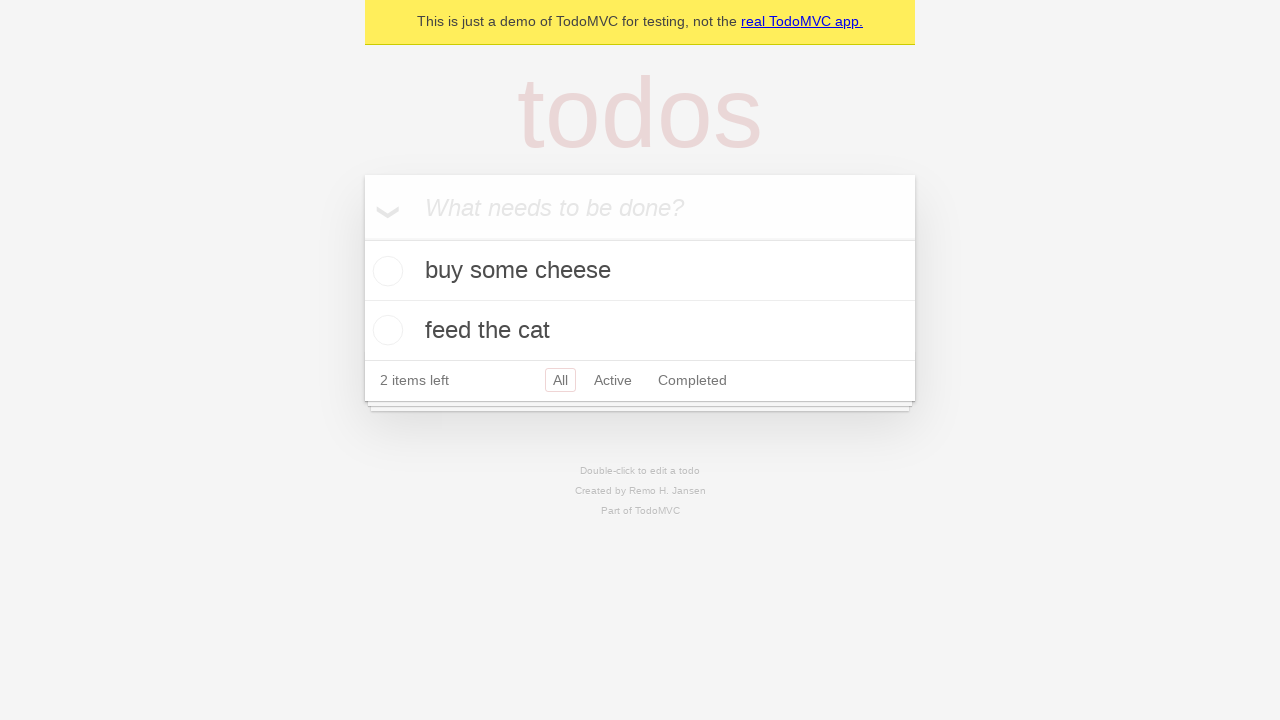